Tests that clicking the registration button navigates to the registration page and displays the registration form

Starting URL: https://qa.koel.app/

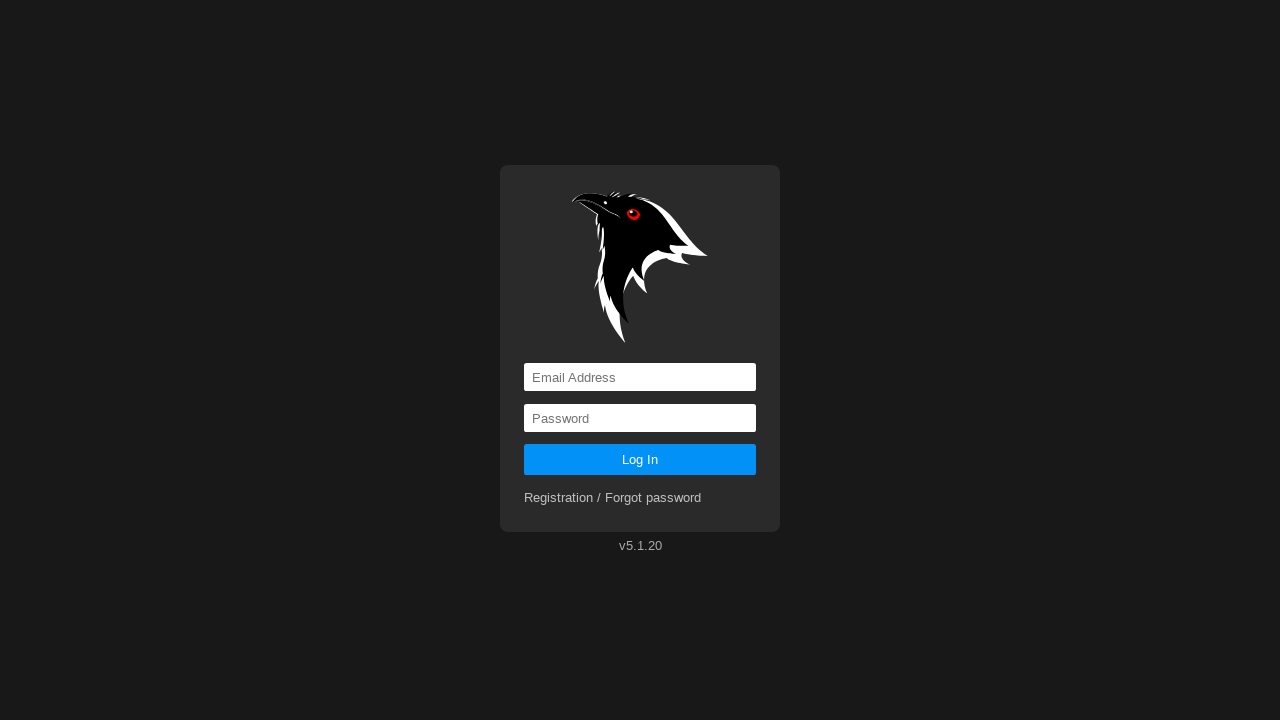

Clicked the registration button to navigate to registration page at (613, 498) on div > a[href='registration']
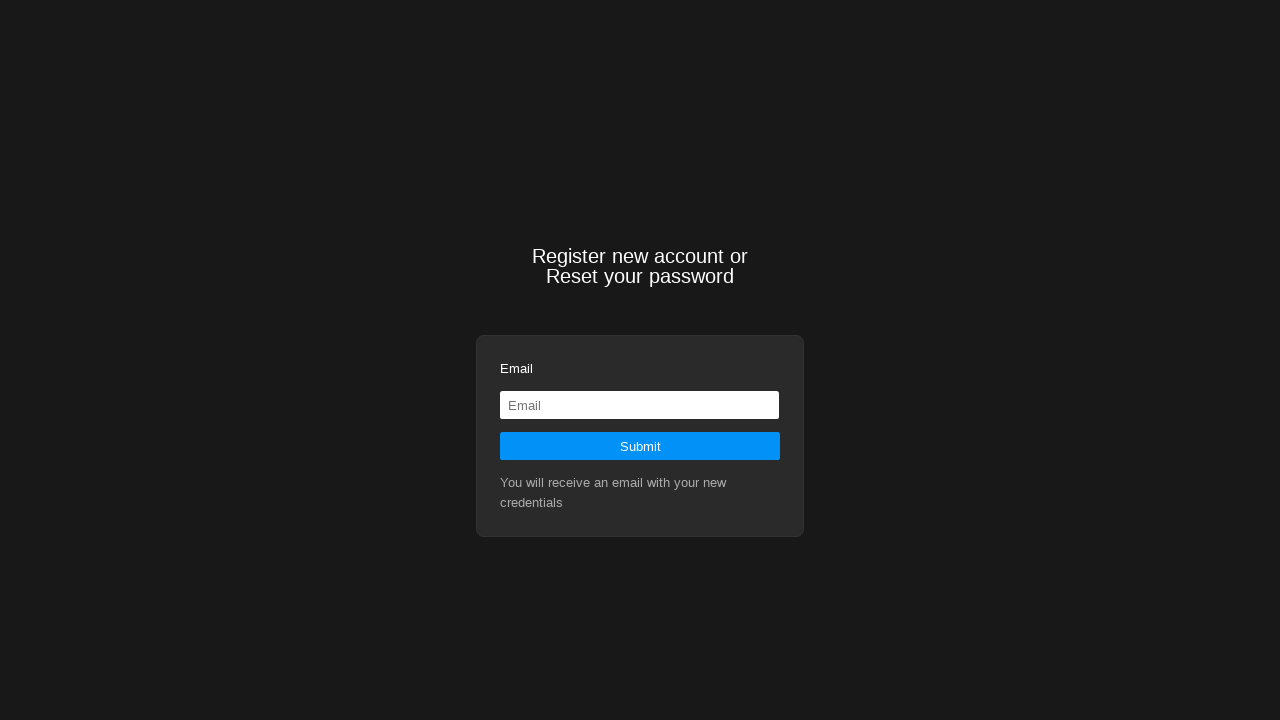

Registration form loaded and became visible
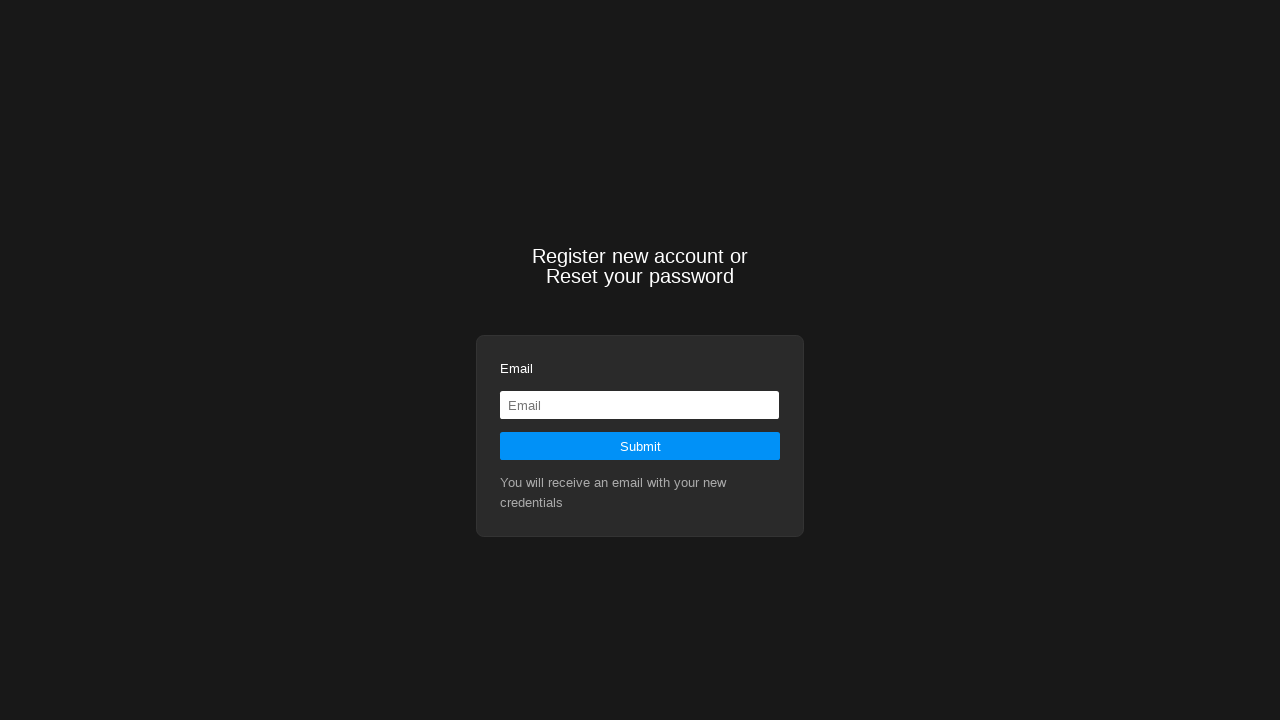

Verified that the registration form is visible
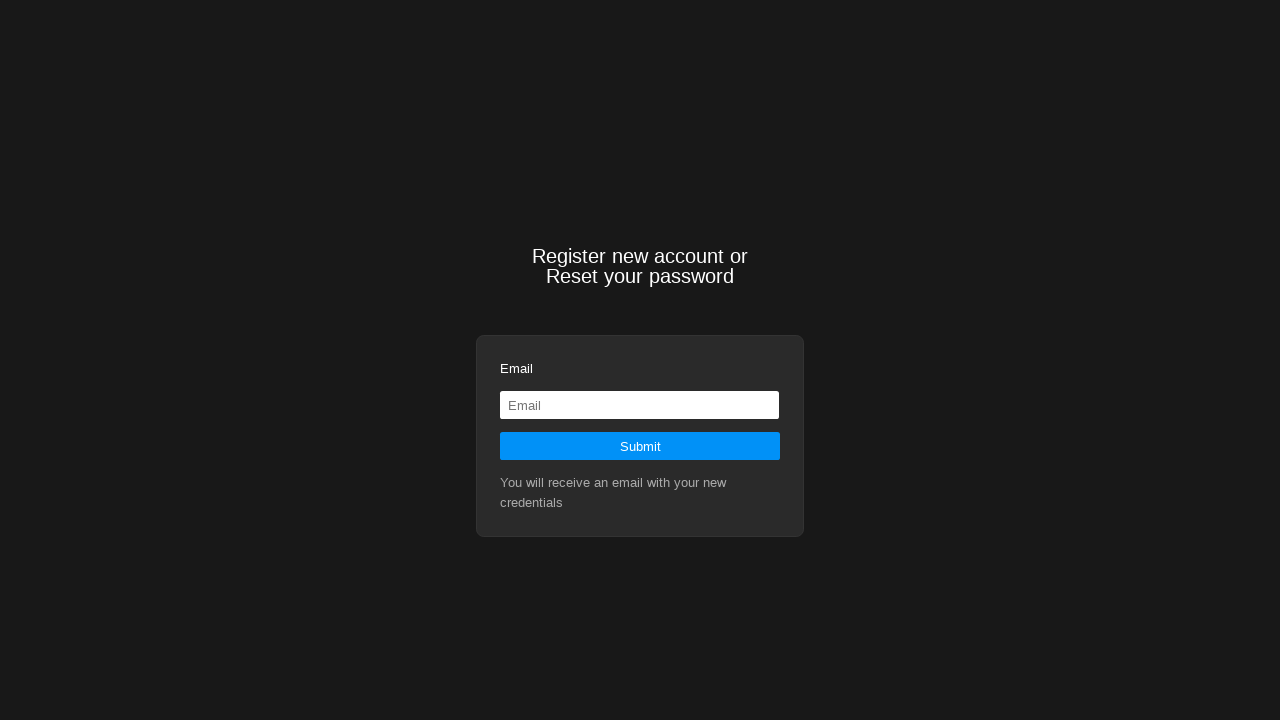

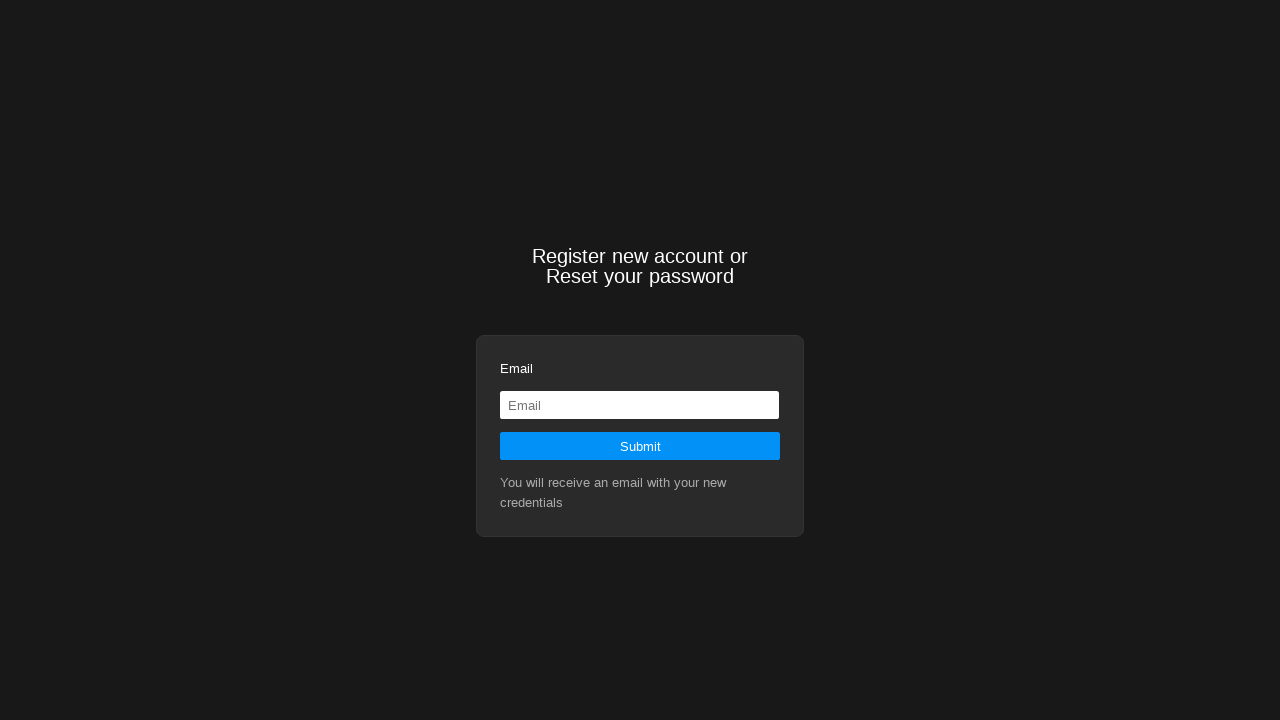